Tests the e-commerce demo site by verifying the page title, clicking on a product to add it to cart, and verifying the cart opens with the correct product displayed.

Starting URL: https://bstackdemo.com/

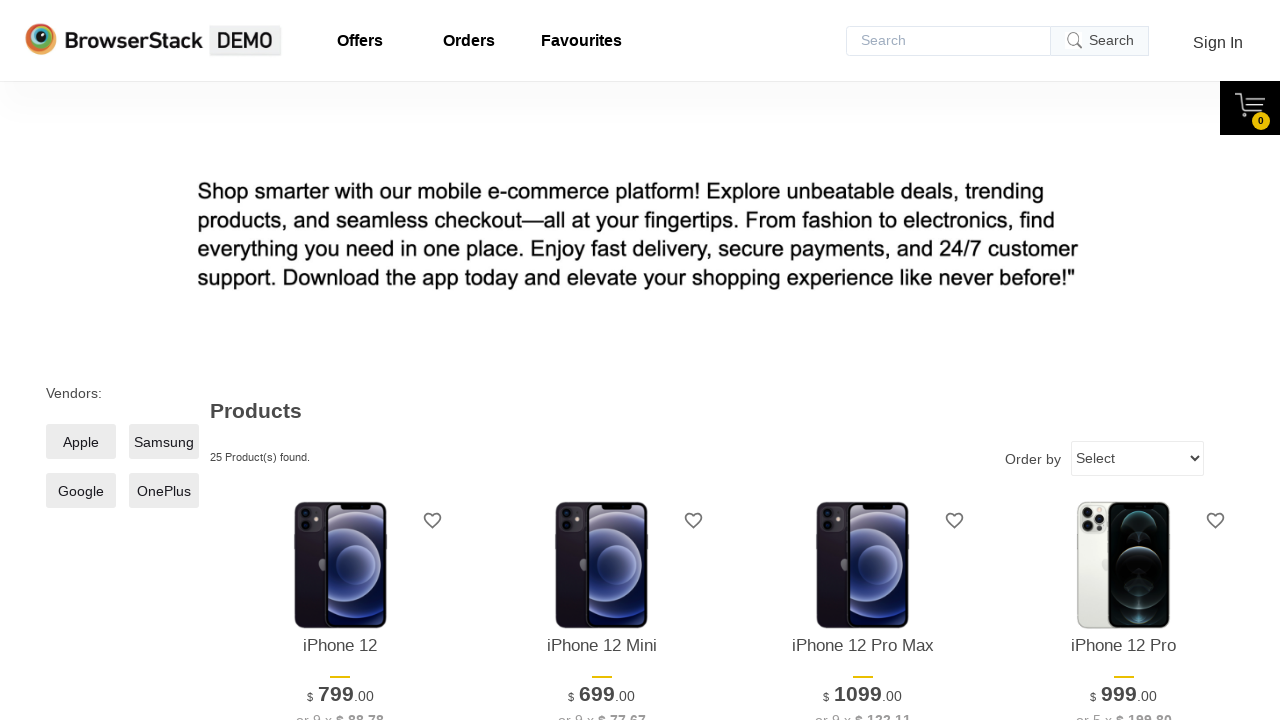

Verified page title is 'StackDemo'
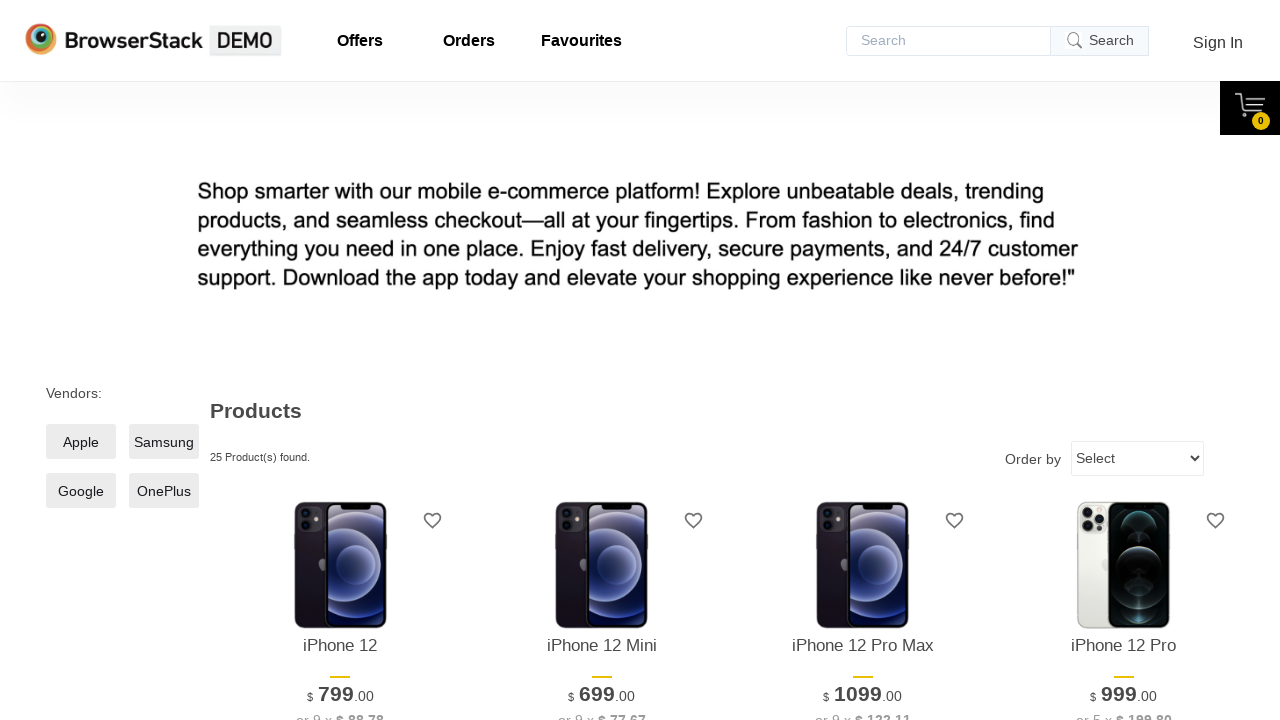

Retrieved product name from page
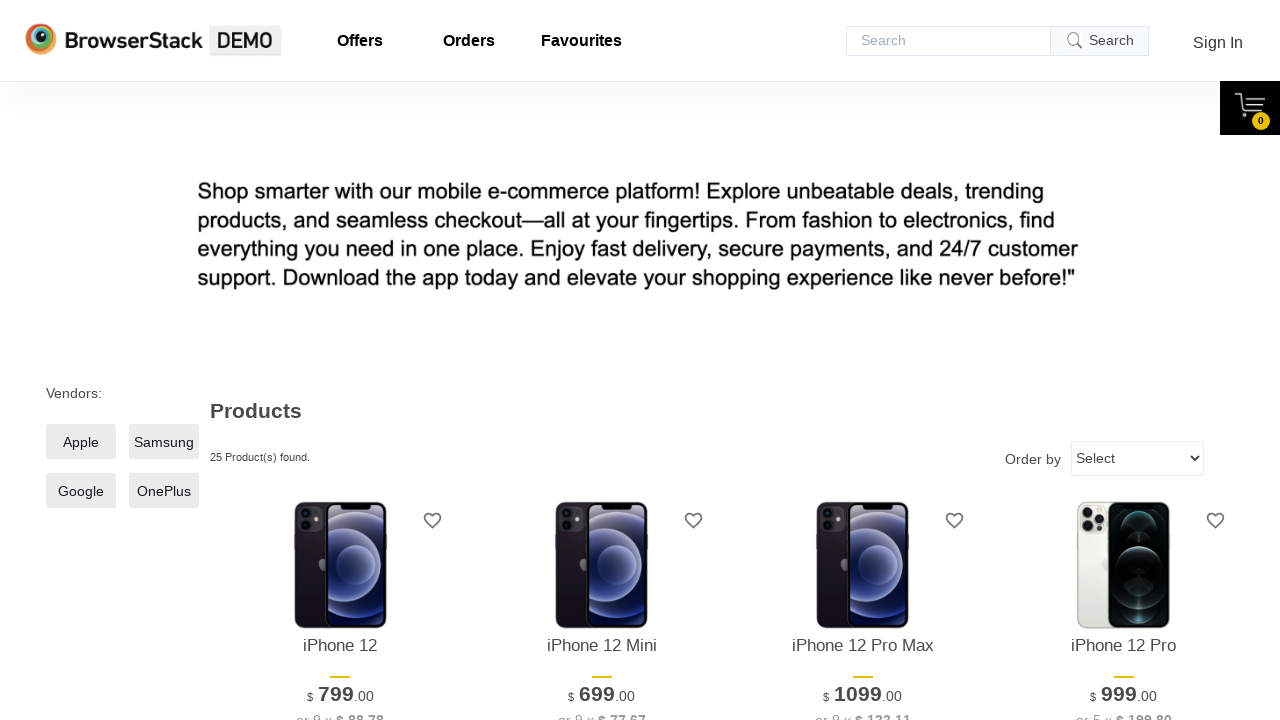

Clicked 'Add to cart' button for first product at (340, 361) on xpath=//*[@id='1']/div[4]
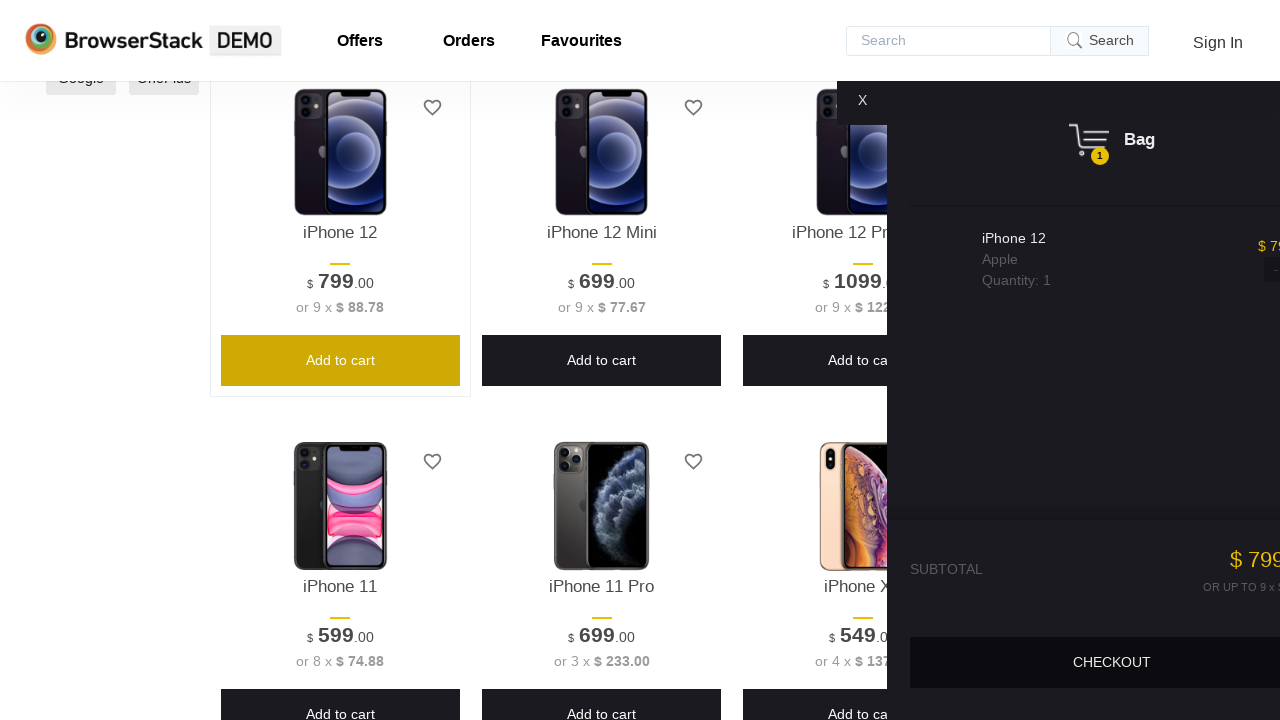

Waited for cart to become visible
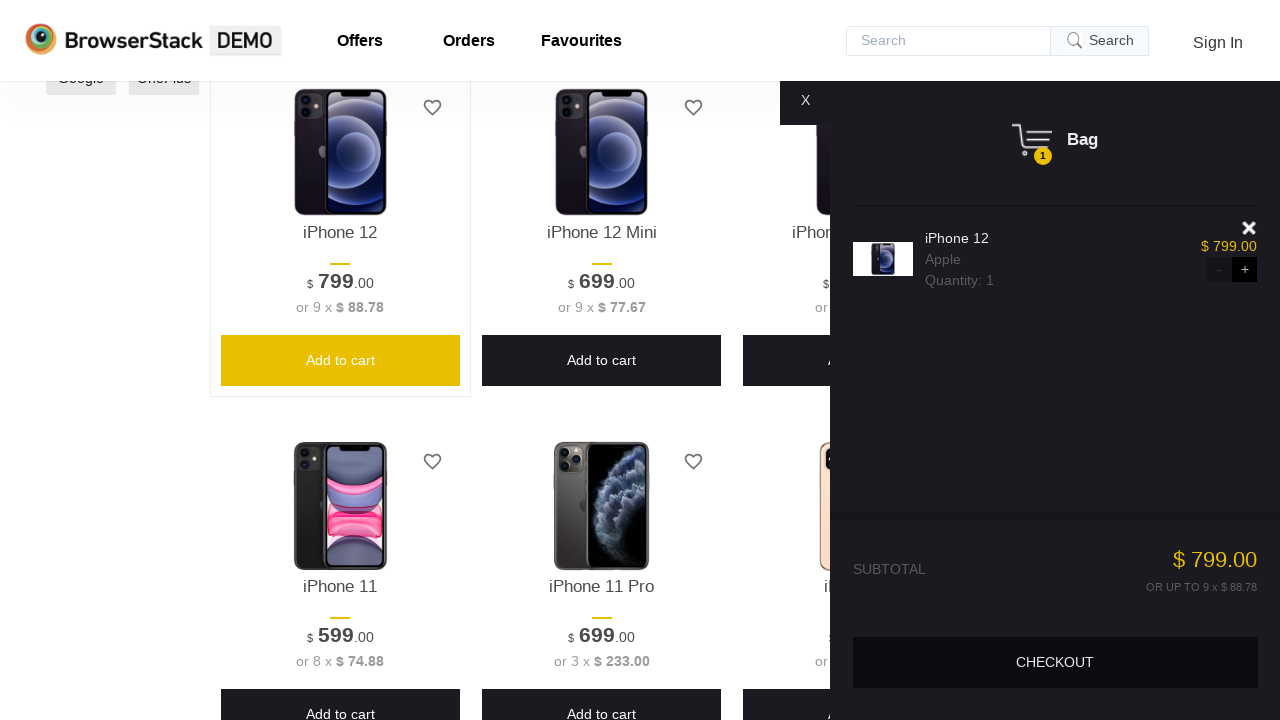

Verified cart is visible
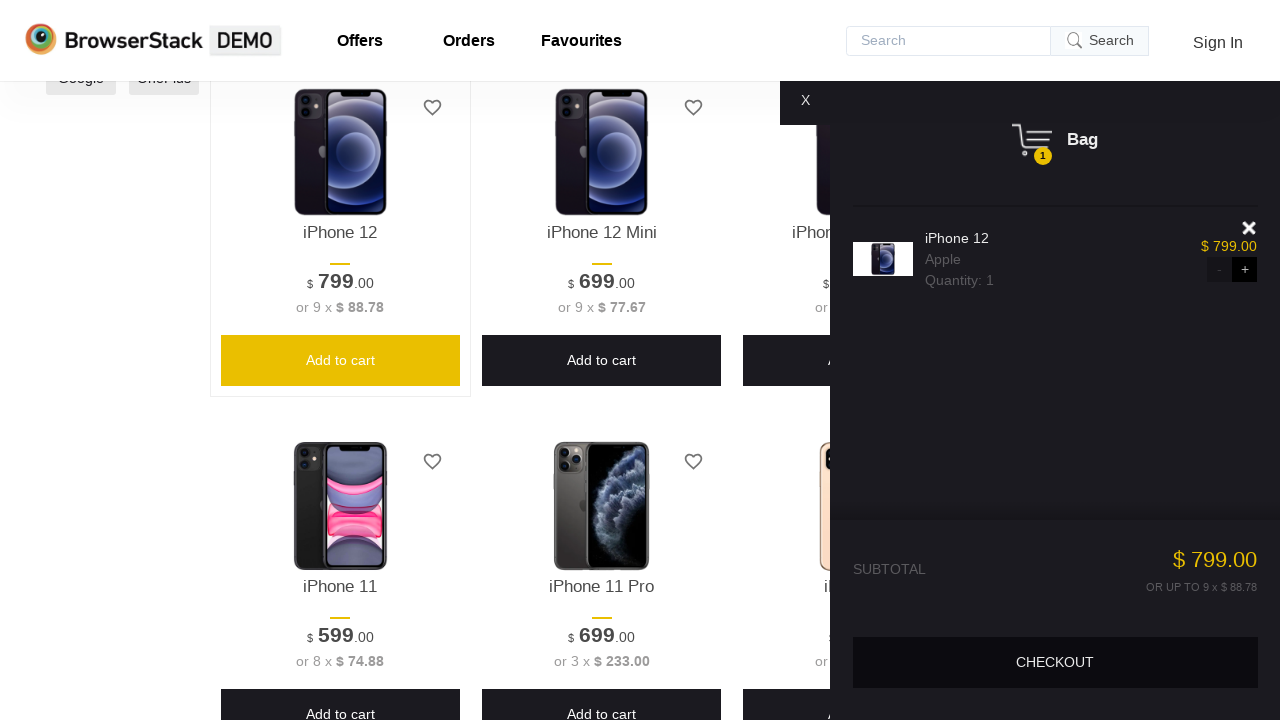

Retrieved product name from cart
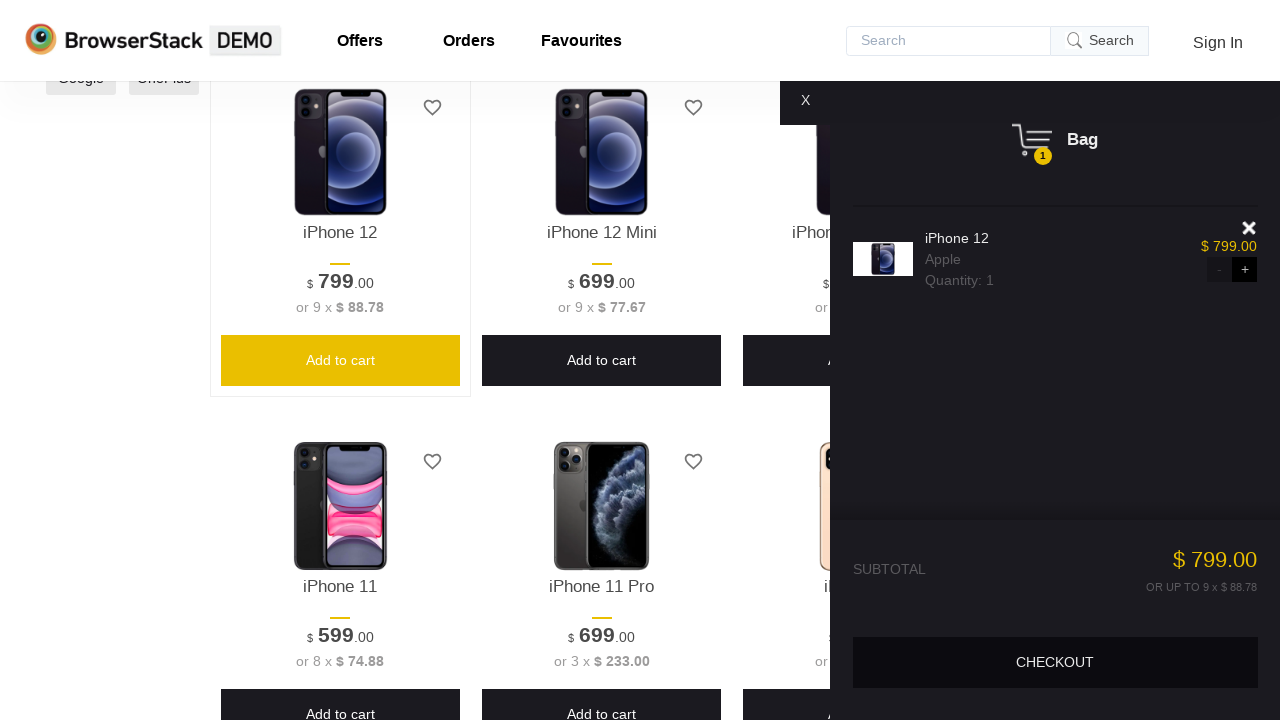

Verified product in cart matches product clicked
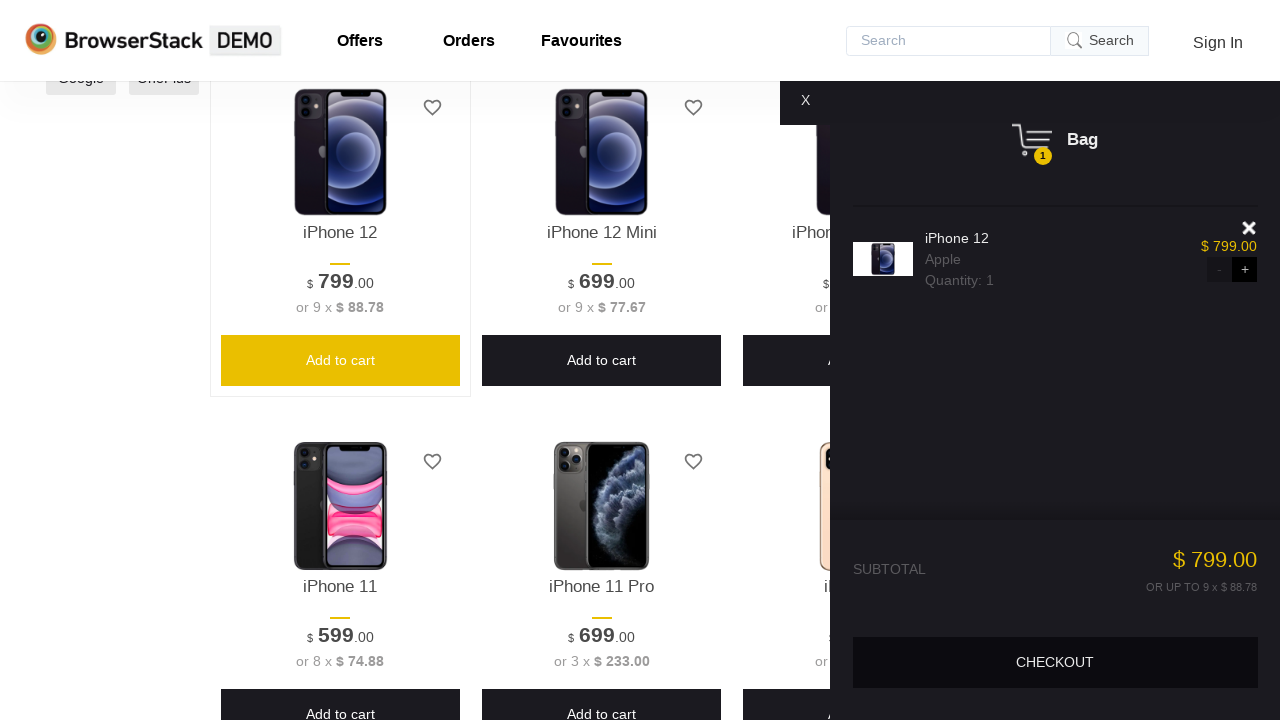

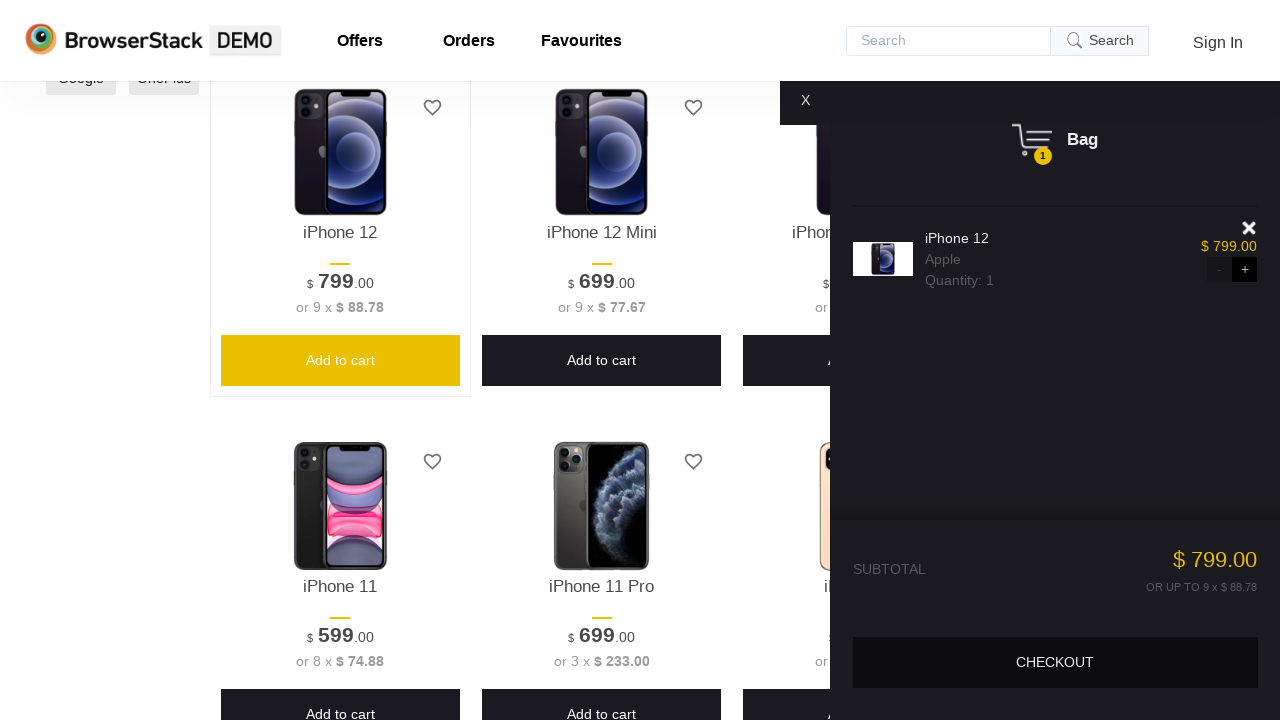